Tests that the "people" radio button is selected by default and the "robots" radio button is not selected on a math page

Starting URL: http://suninjuly.github.io/math.html

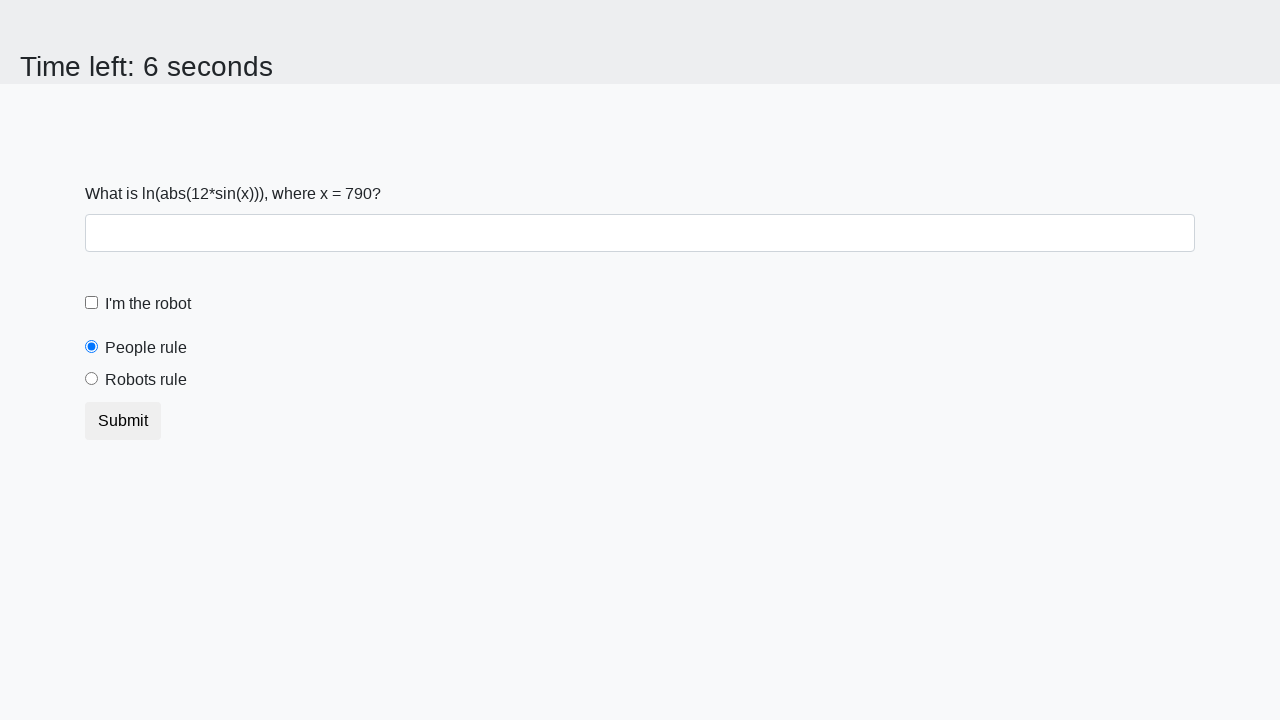

Navigated to math.html page
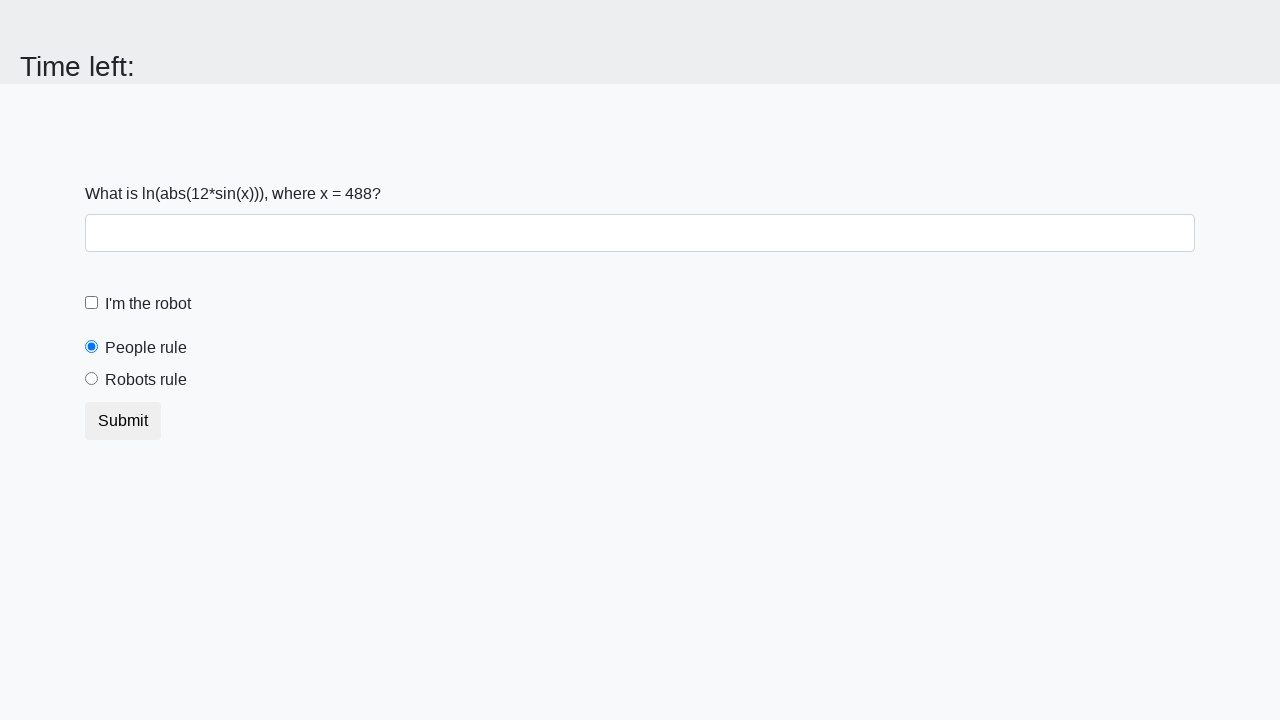

Located the 'people' radio button
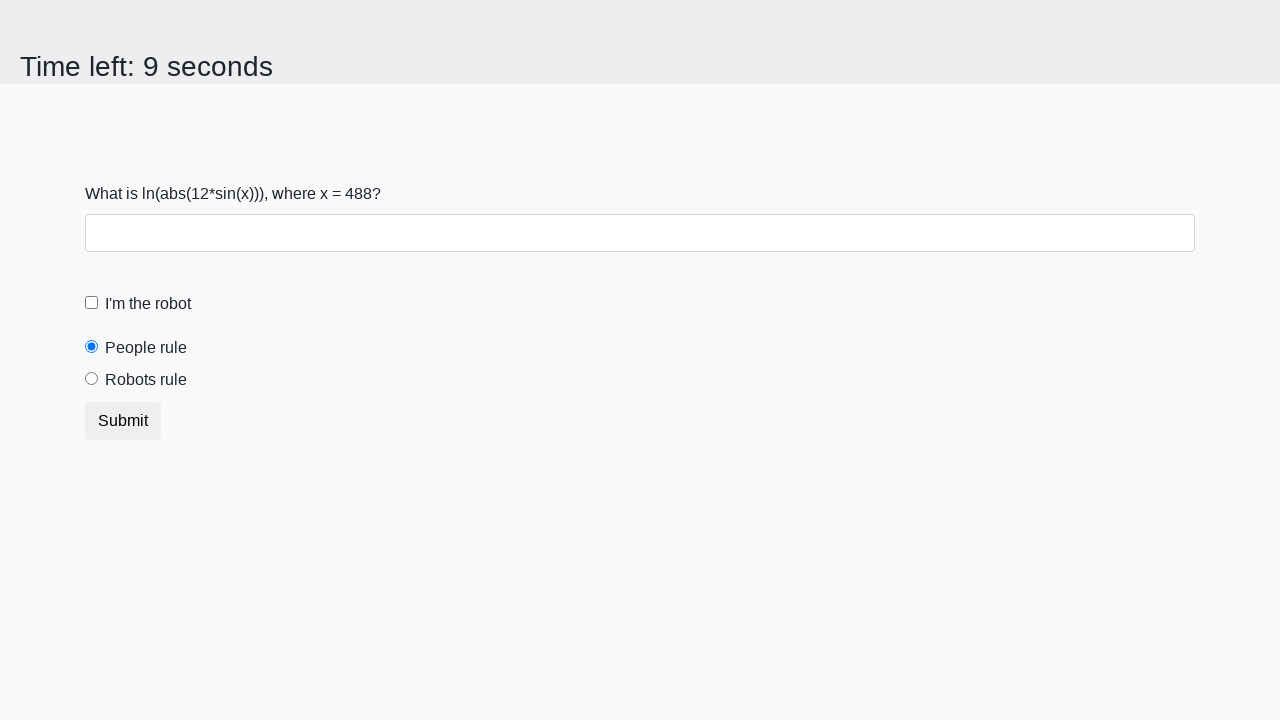

Verified that 'people' radio button is selected by default
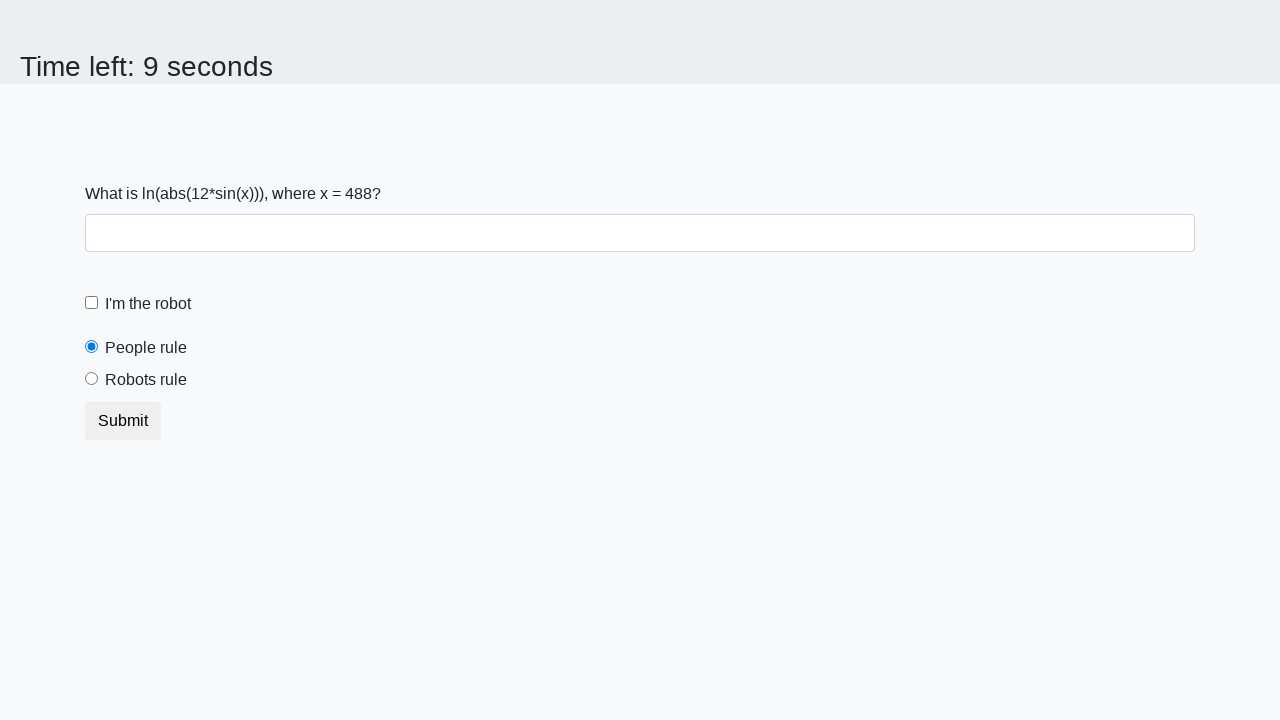

Located the 'robots' radio button
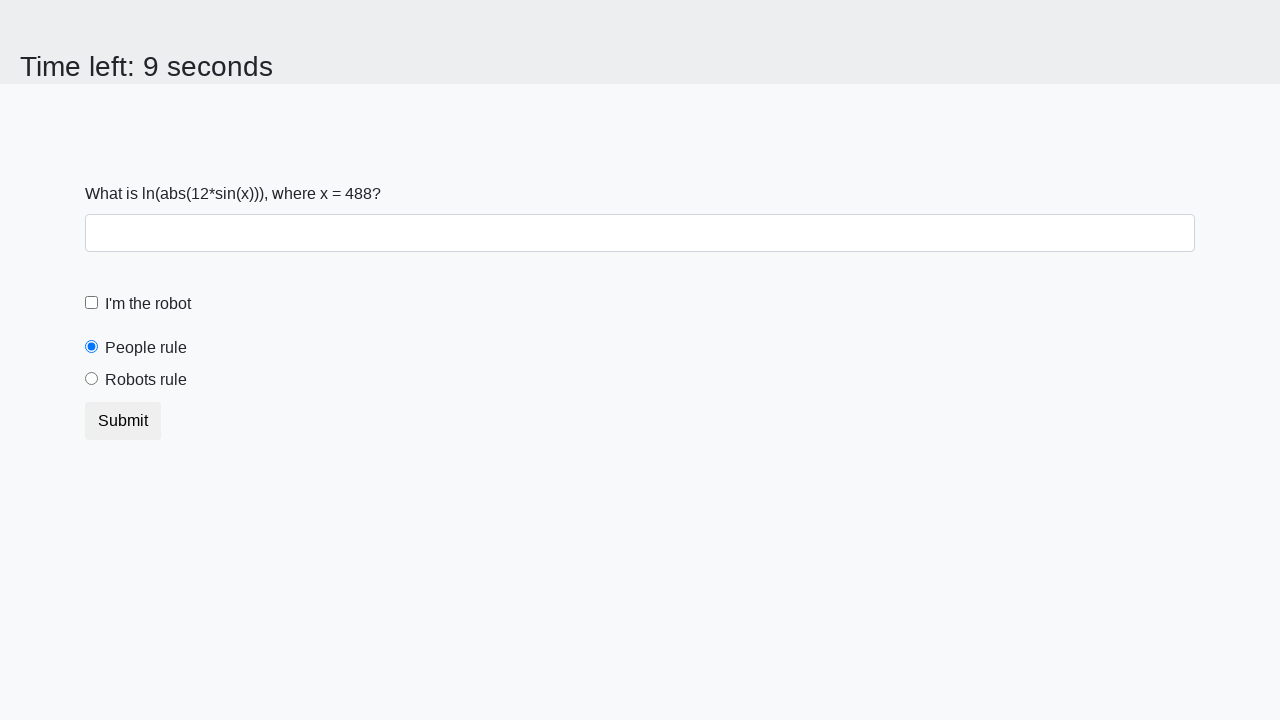

Verified that 'robots' radio button is not selected by default
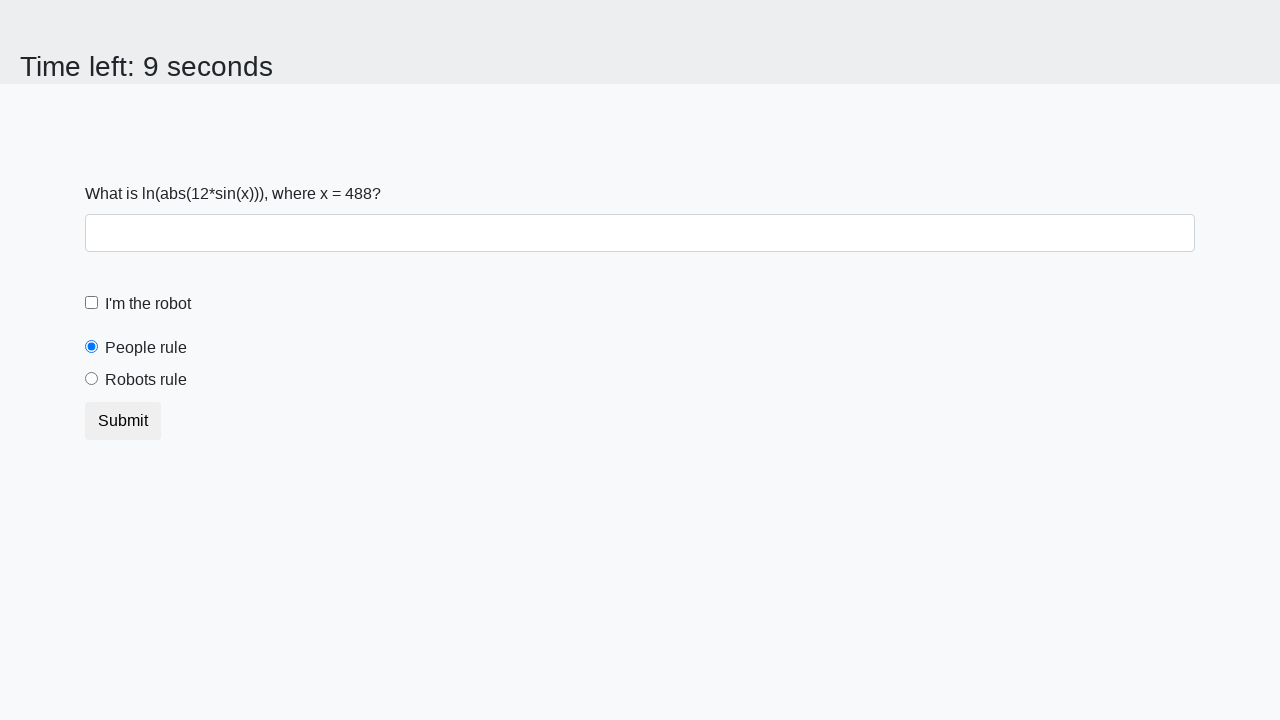

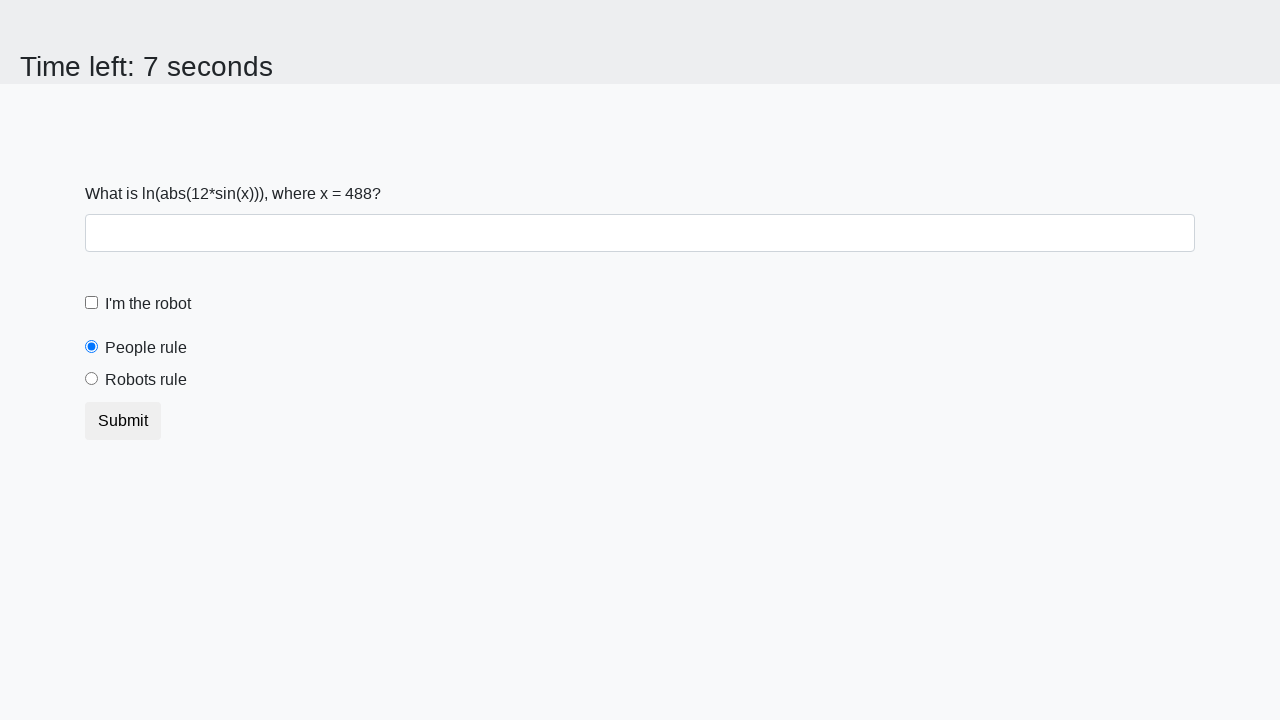